Navigates to Rediff mail login page and retrieves the page title

Starting URL: https://mail.rediff.com/cgi-bin/login.cgi

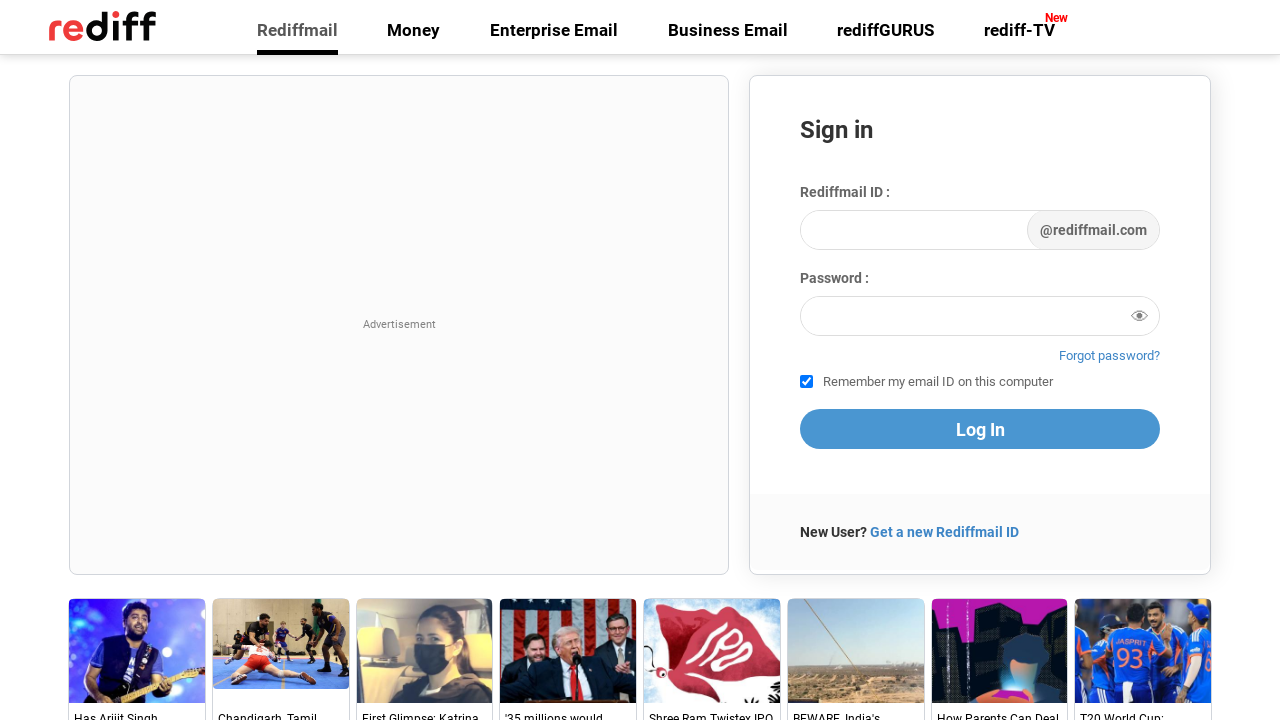

Navigated to Rediff mail login page
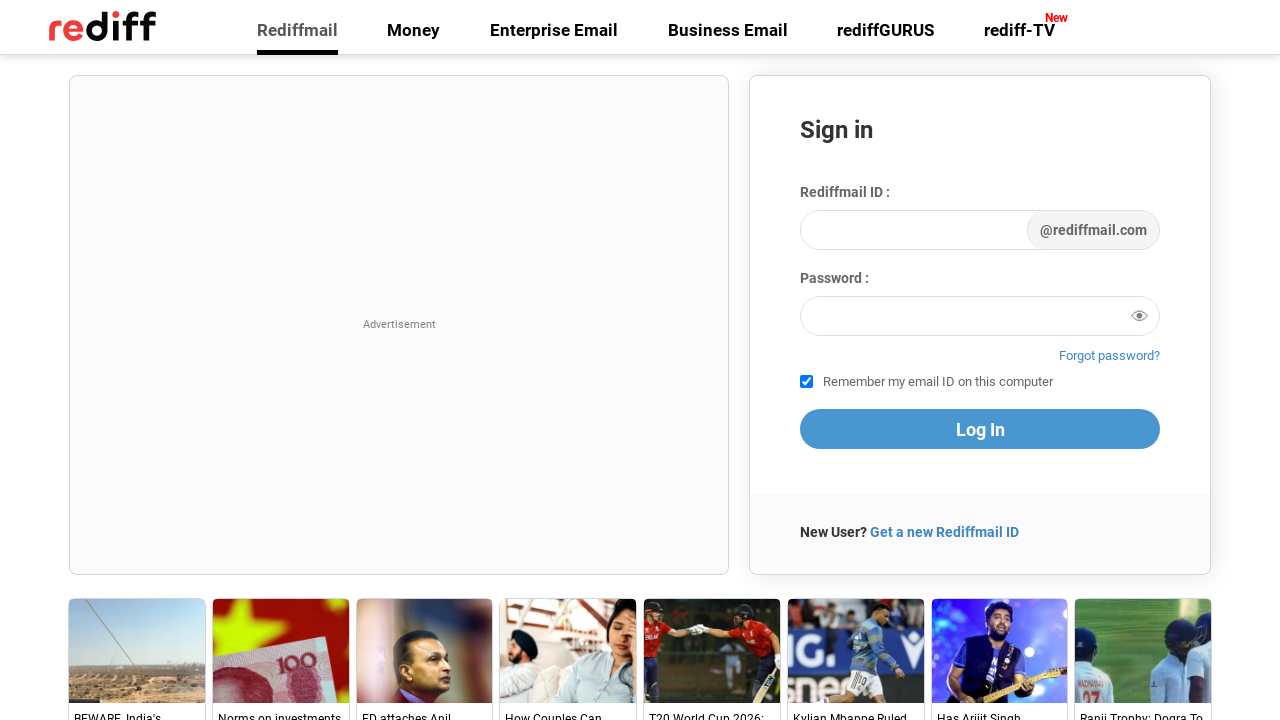

Retrieved page title: Rediffmail - Free Email for Login with Secure Access
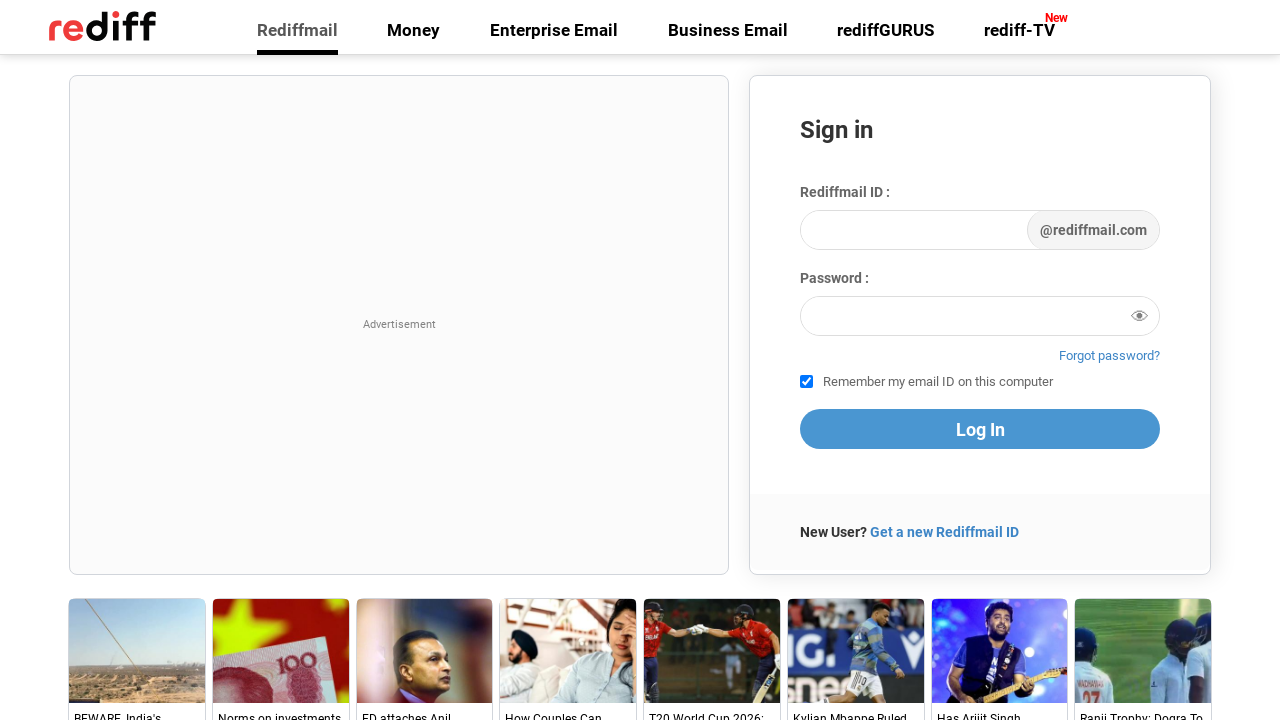

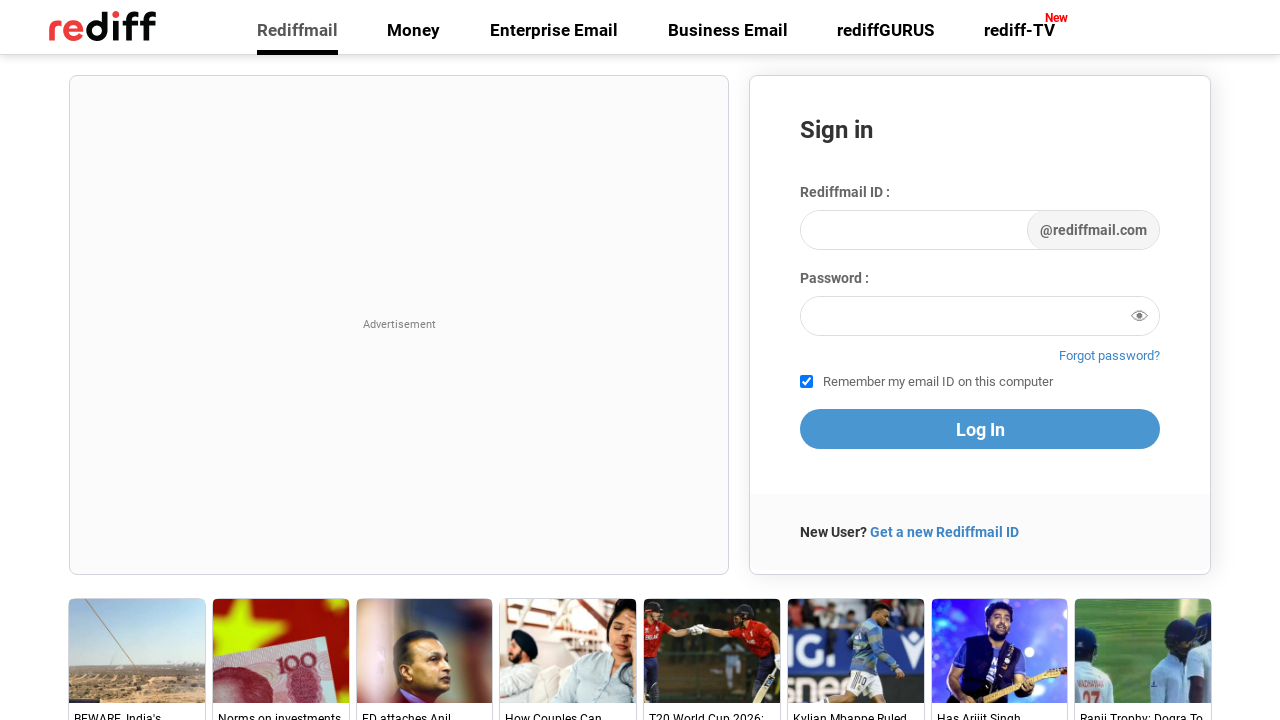